Tests iframe switching and form interaction by selecting an option in a dropdown within an iframe, then switching back to the main frame and clicking a navigation link

Starting URL: https://www.w3schools.com/tags/tryit.asp?filename=tryhtml_select_multiple

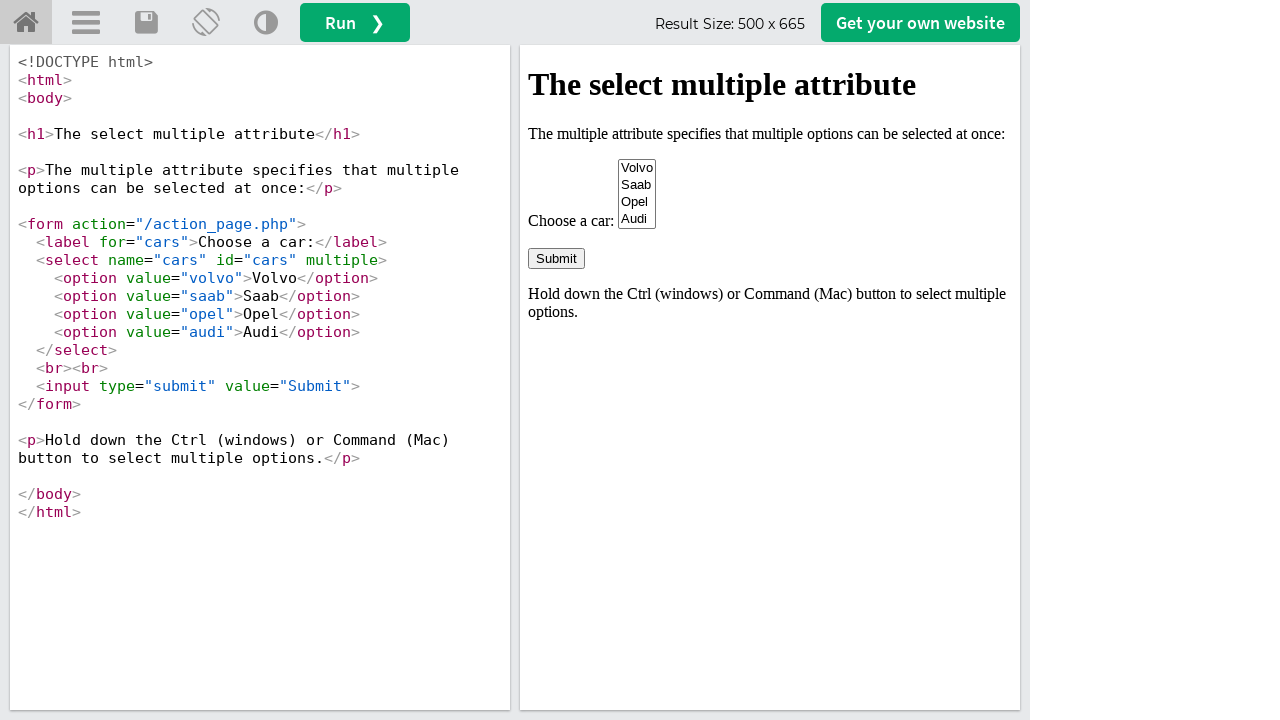

Switched to iframe with name 'iframeResult'
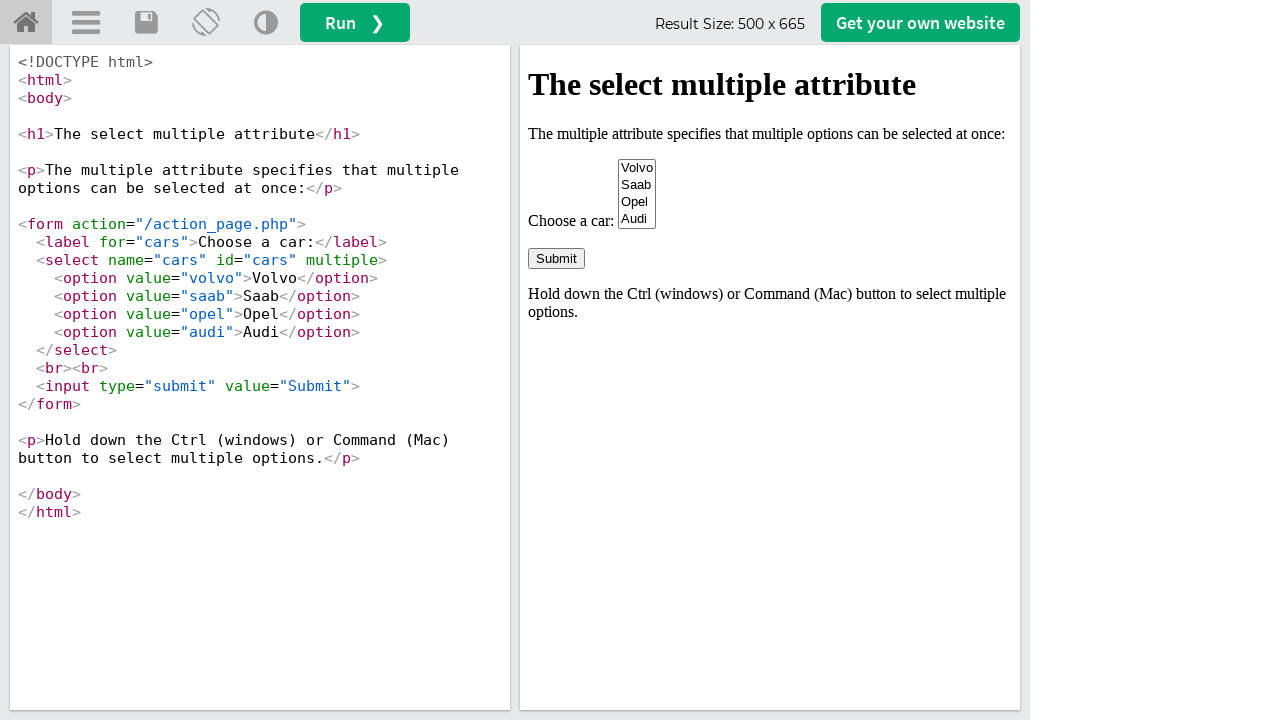

Selected 'Volvo' from the cars dropdown in the iframe
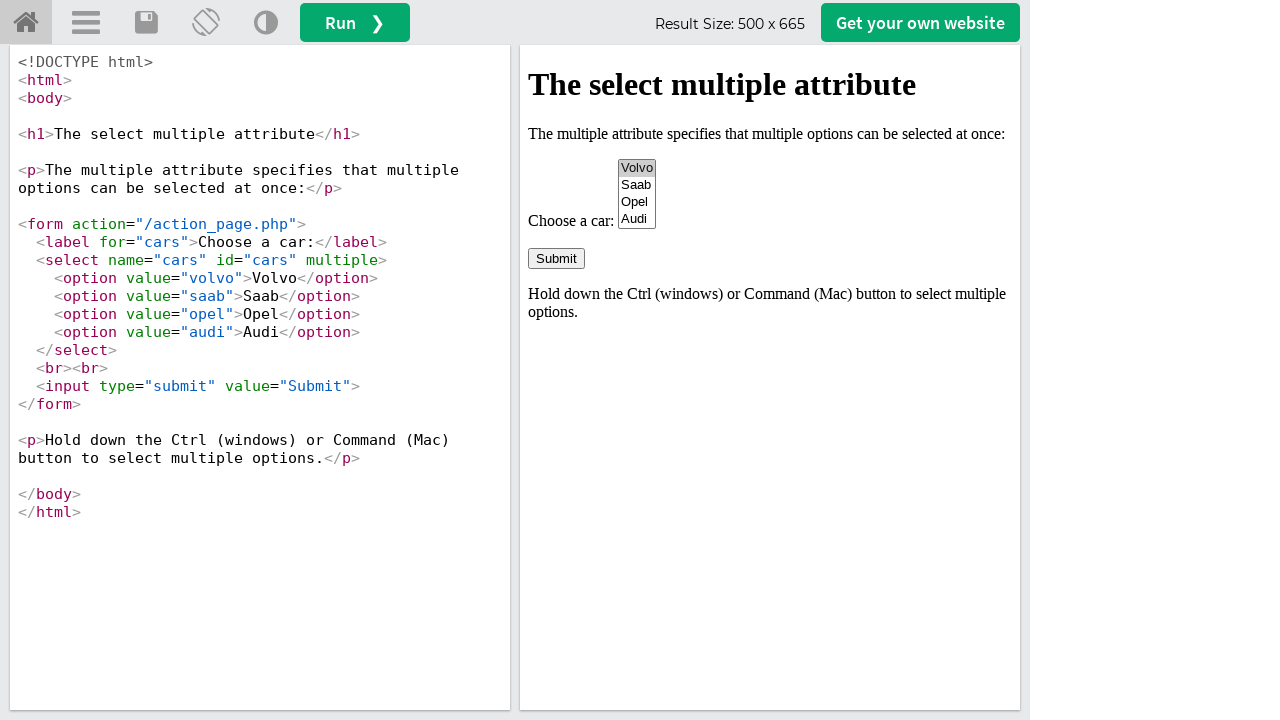

Clicked the home navigation link in the main frame at (26, 23) on a#tryhome
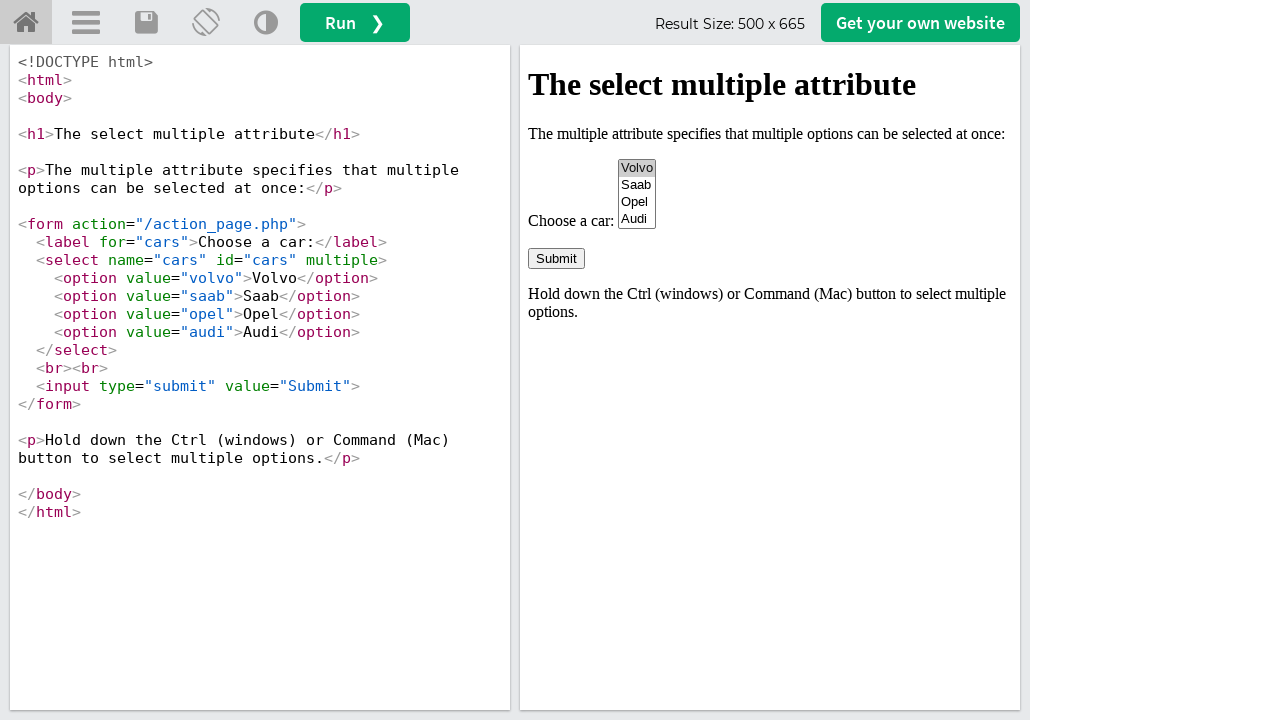

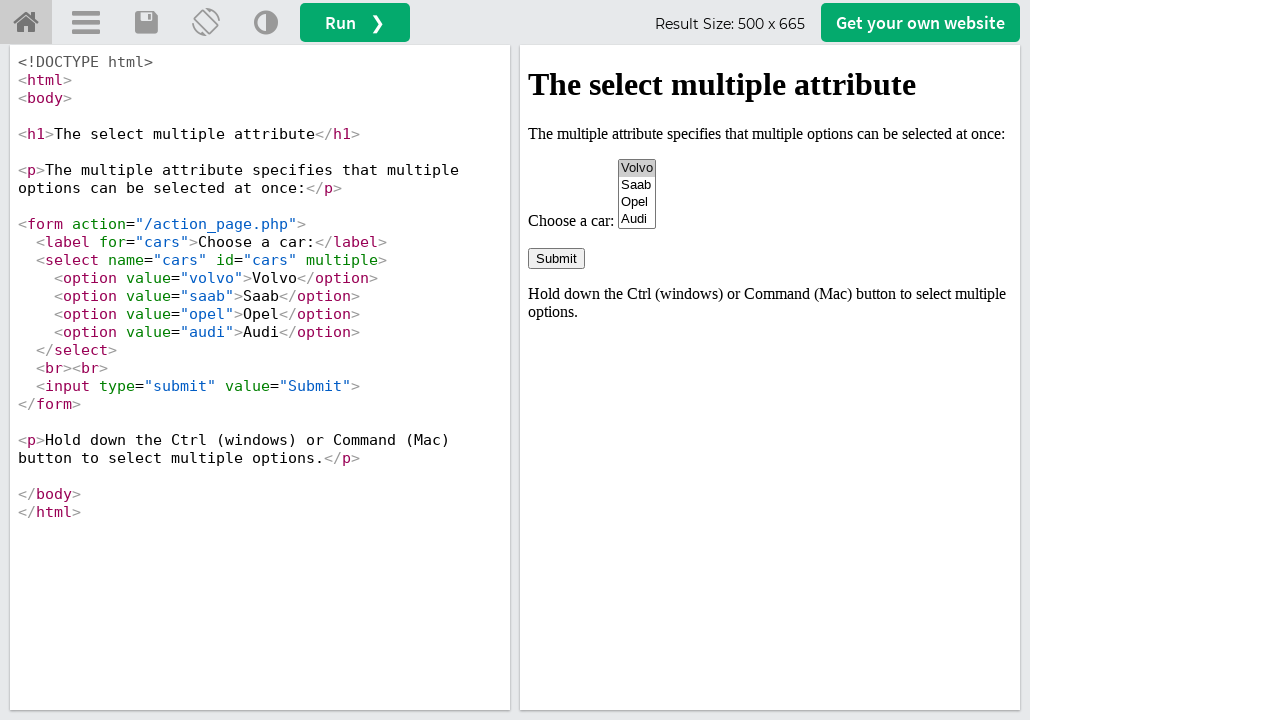